Tests large page scrolling functionality by scrolling to a form at the bottom of the page and filling in name and date fields

Starting URL: http://formy-project.herokuapp.com/scroll

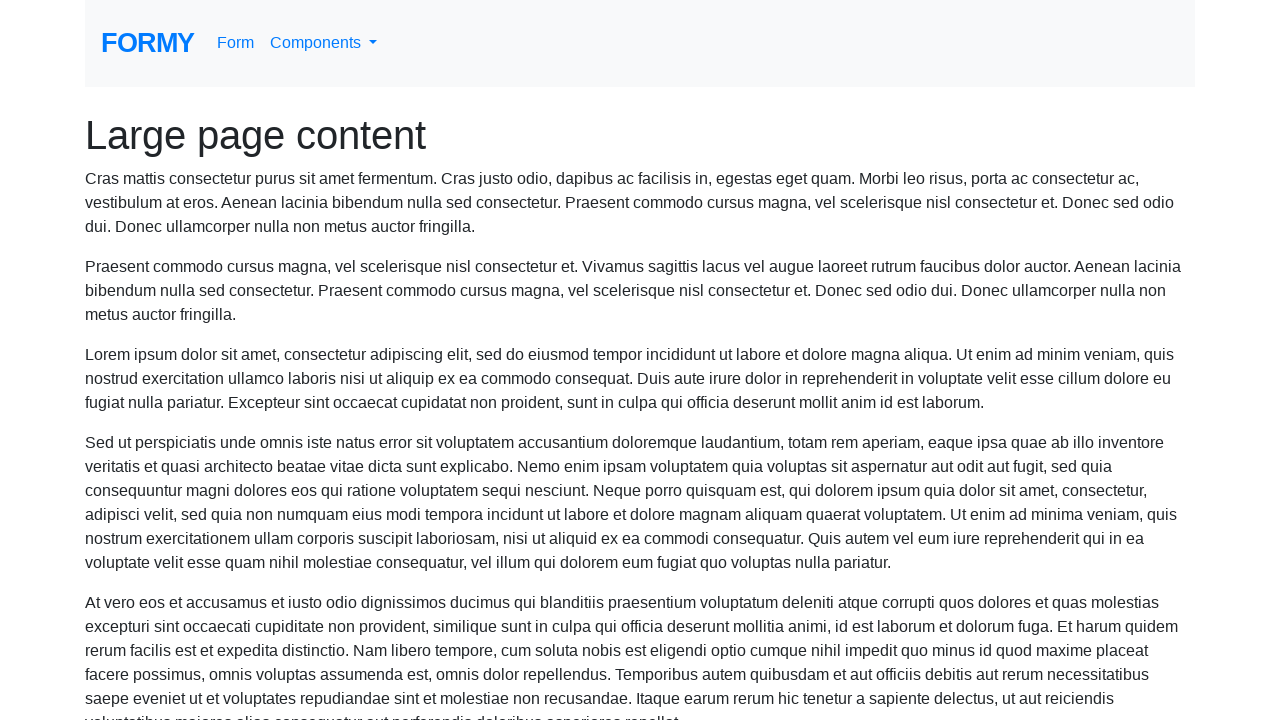

Scrolled to name input field at bottom of page
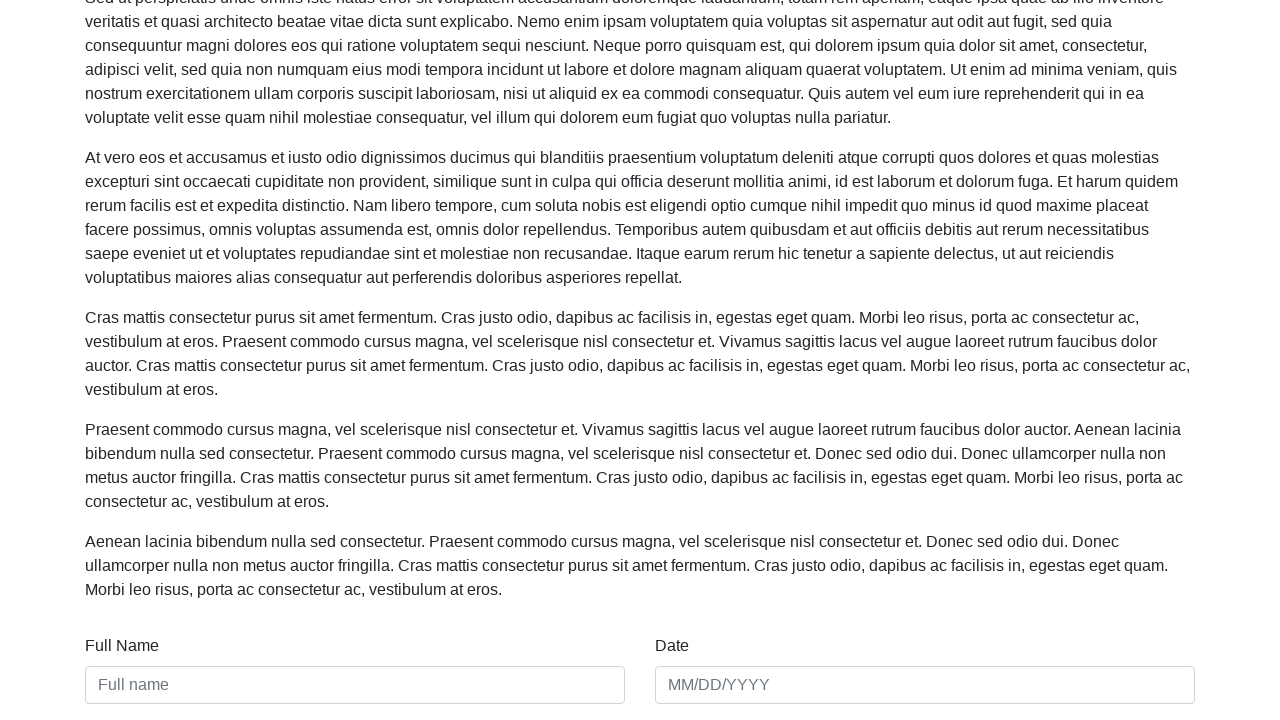

Filled name field with 'Dale Nguyen' on #name
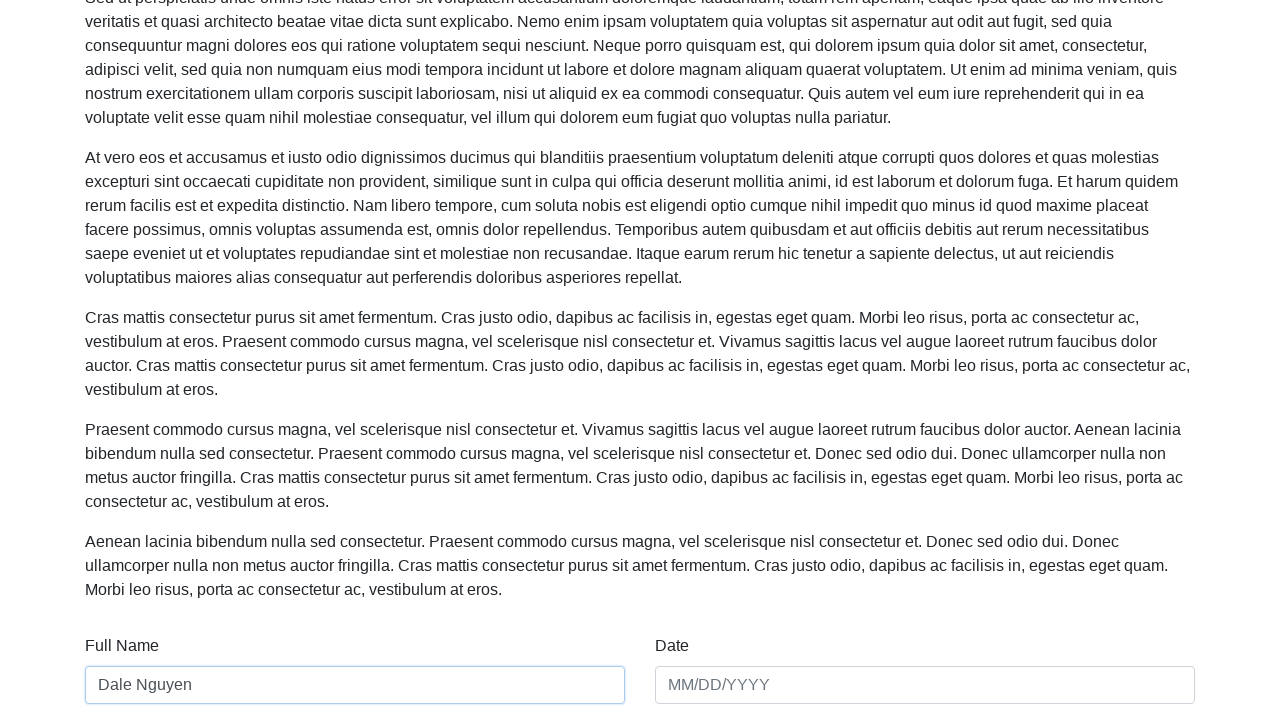

Filled date field with '01/01/2018' on #date
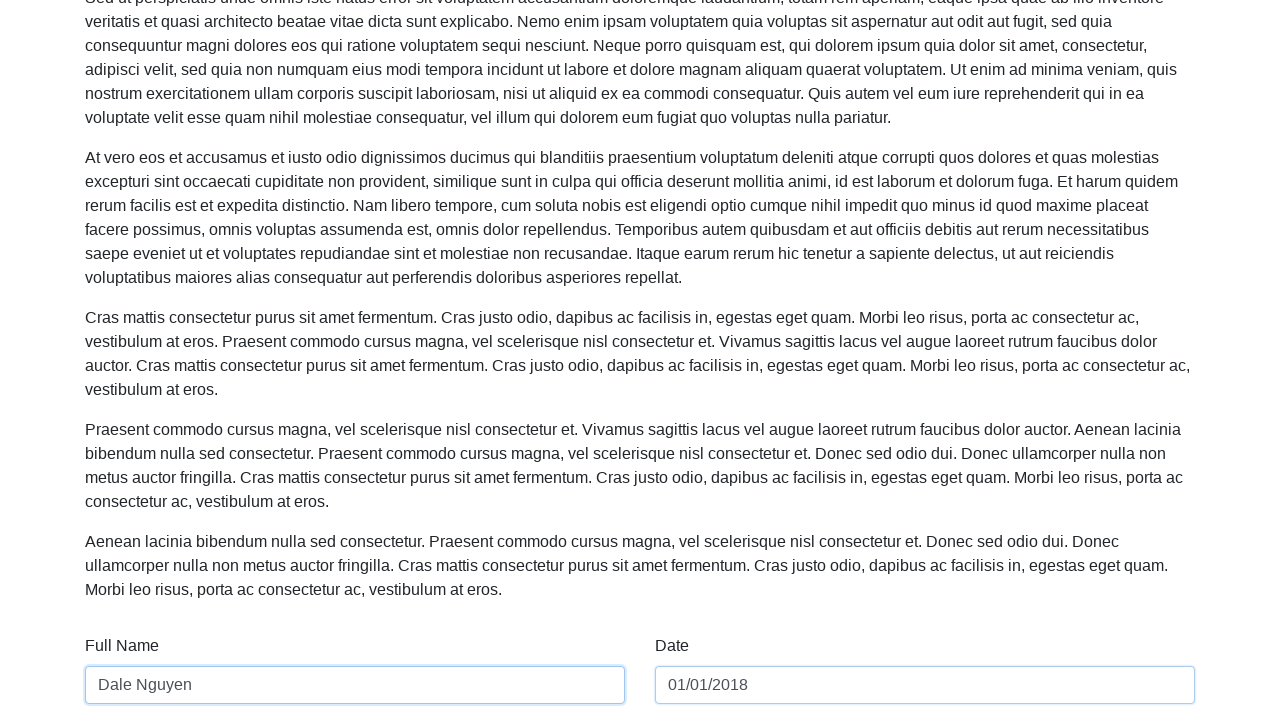

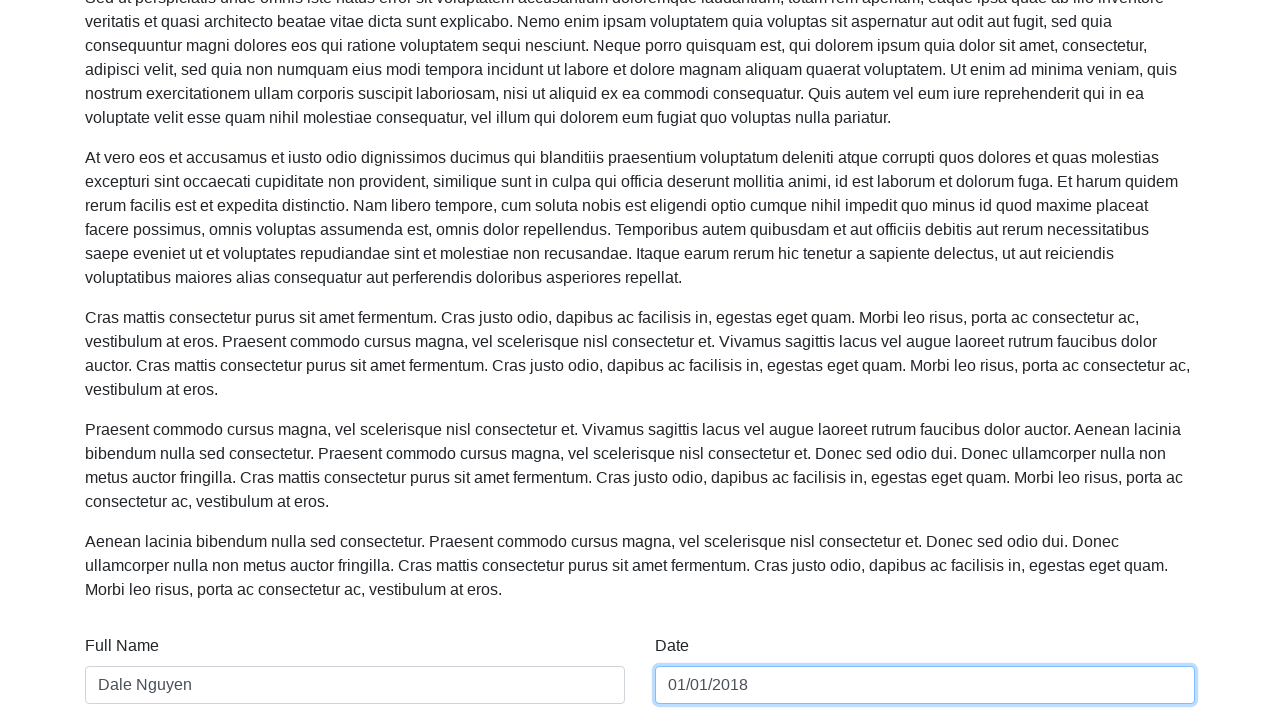